Tests explicit wait functionality by clicking a button and waiting for a green loading element to become visible

Starting URL: https://kristinek.github.io/site/examples/loading_color

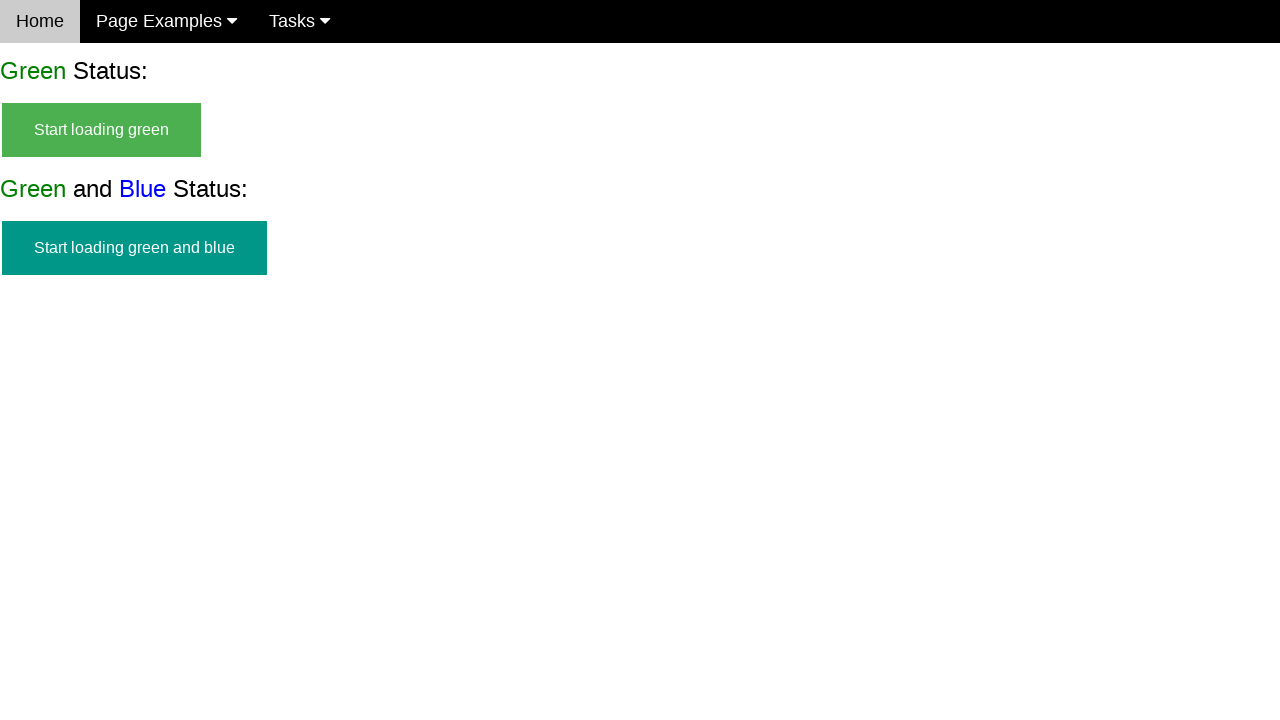

Clicked the start green button at (102, 130) on #start_green
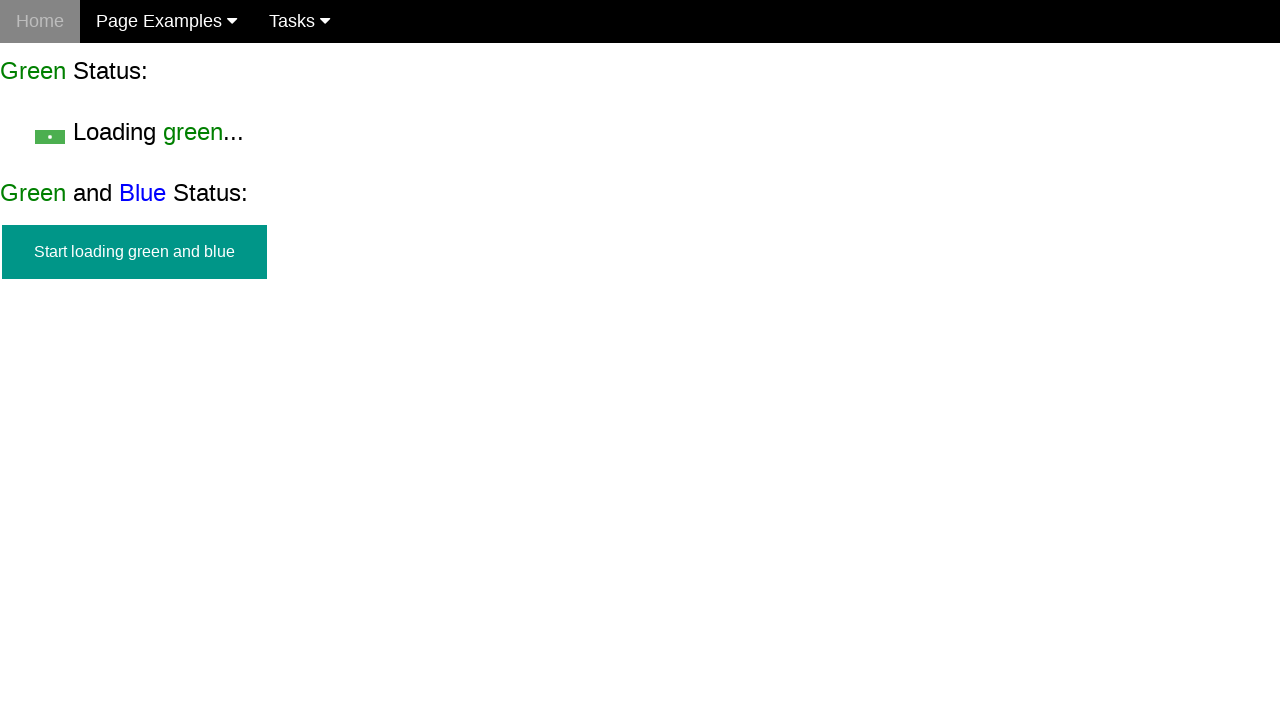

Green loading element became visible
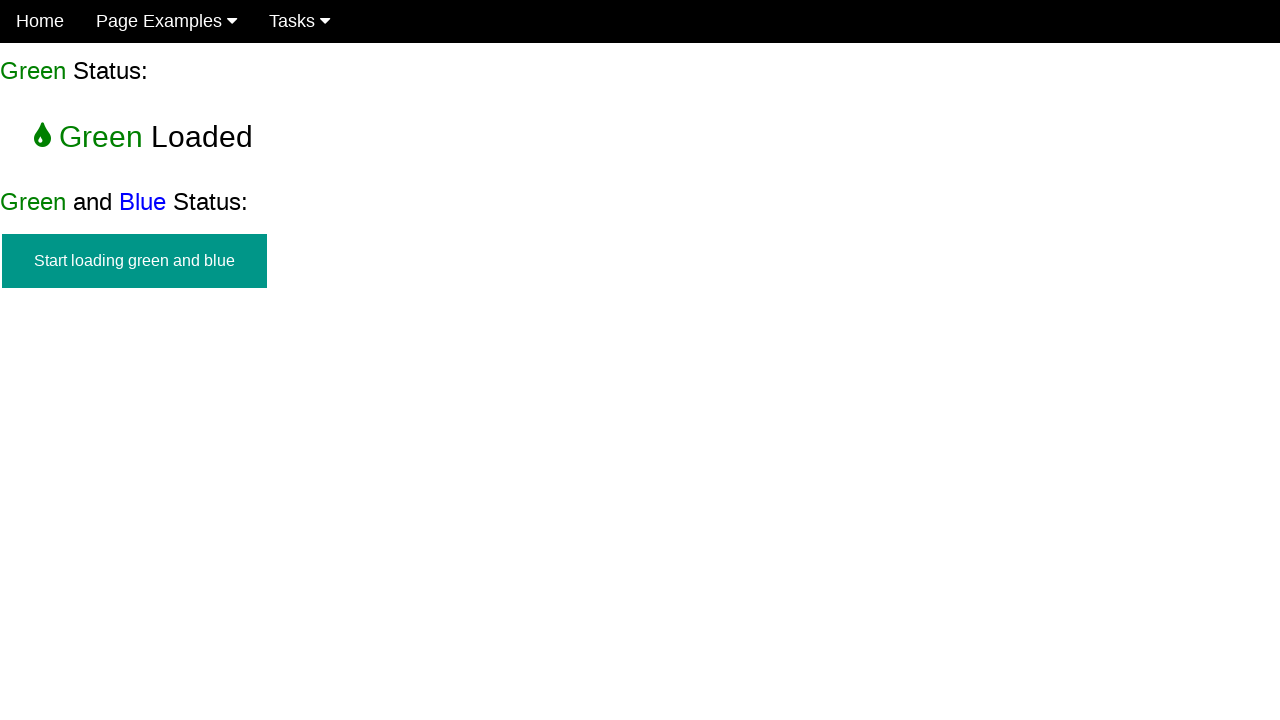

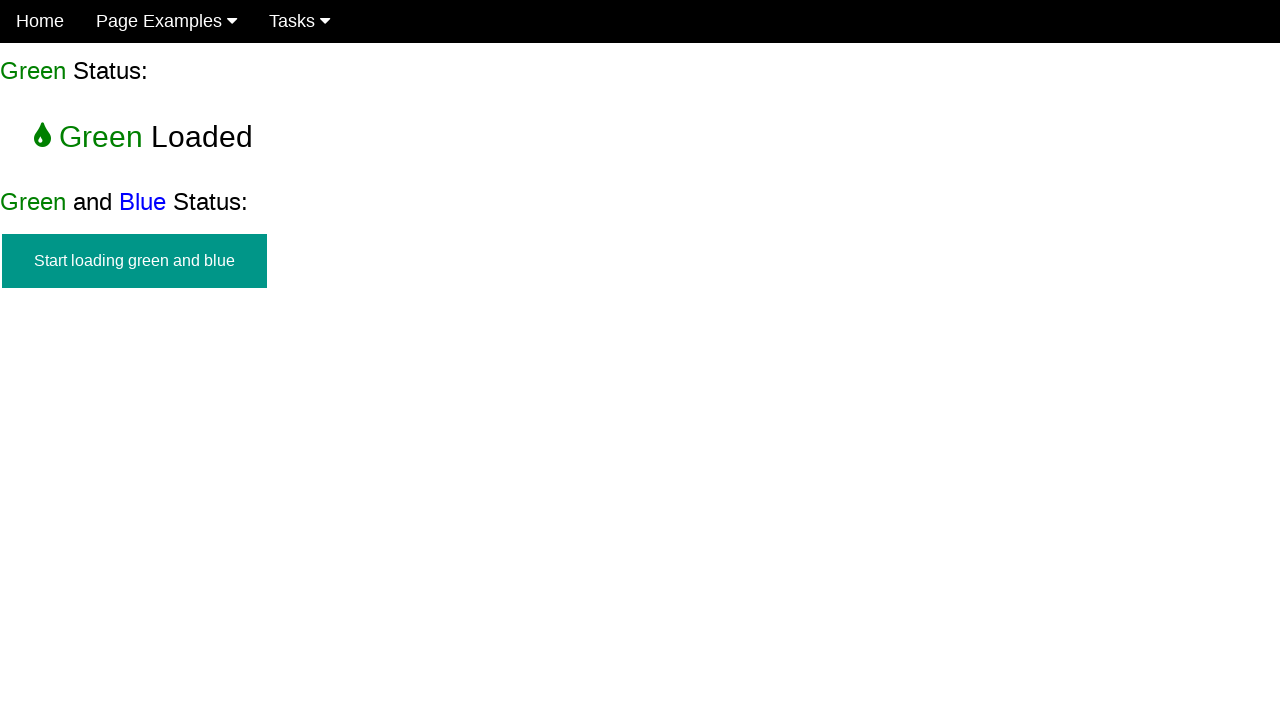